Tests double-click functionality on W3Schools tryit editor by switching to iframe and double-clicking a paragraph element

Starting URL: https://www.w3schools.com/jsref/tryit.asp?filename=tryjsref_ondblclick

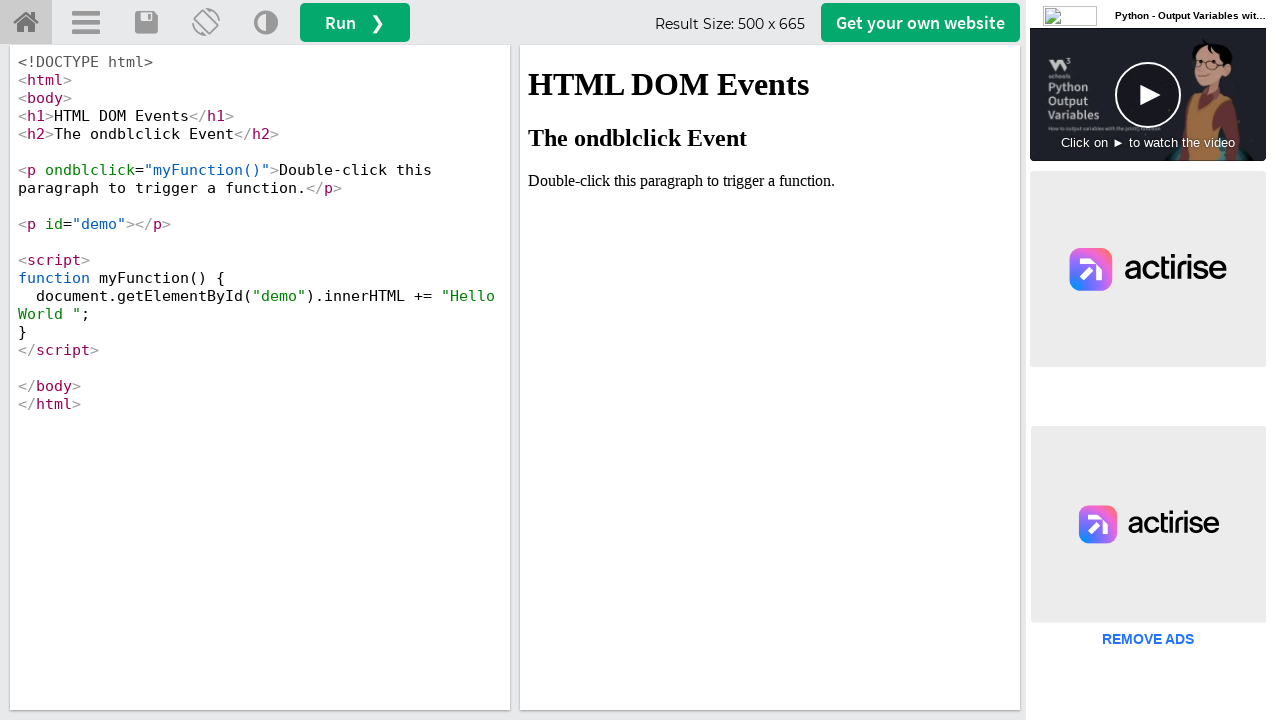

Located iframe with id 'iframeResult'
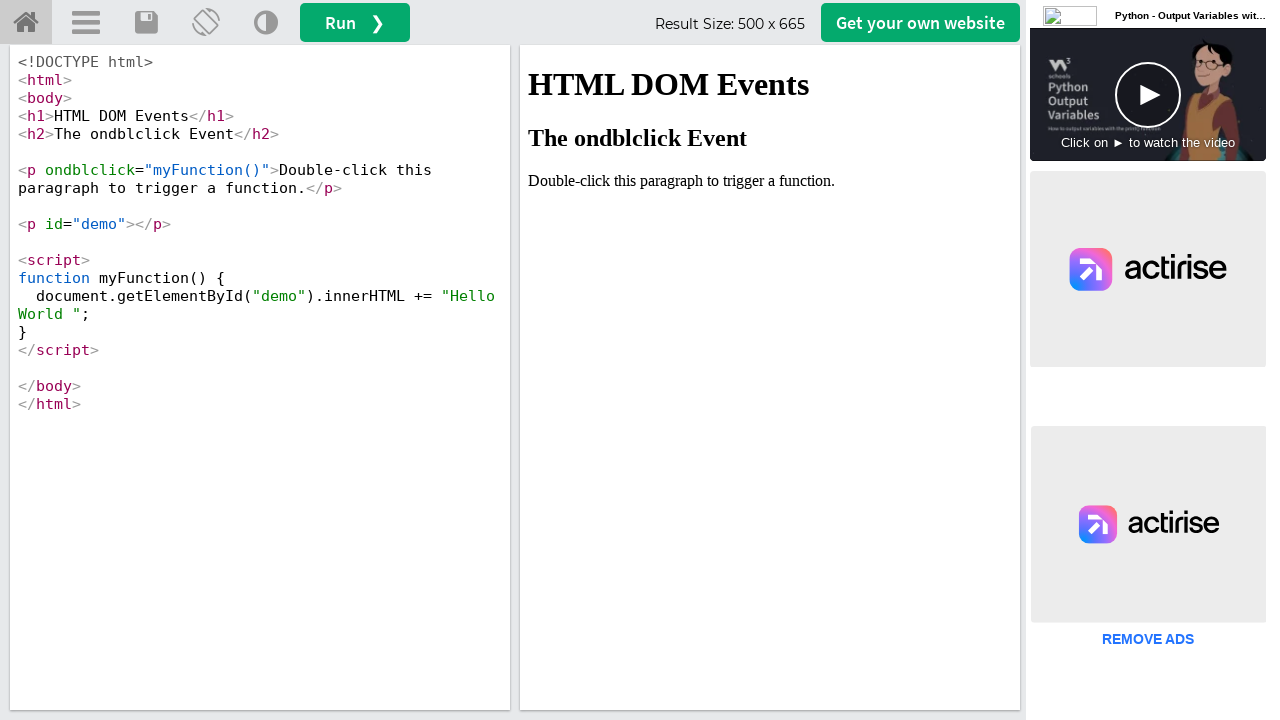

Double-clicked paragraph element containing 'paragraph' text at (770, 181) on iframe[id='iframeResult'] >> internal:control=enter-frame >> xpath=//p[contains(
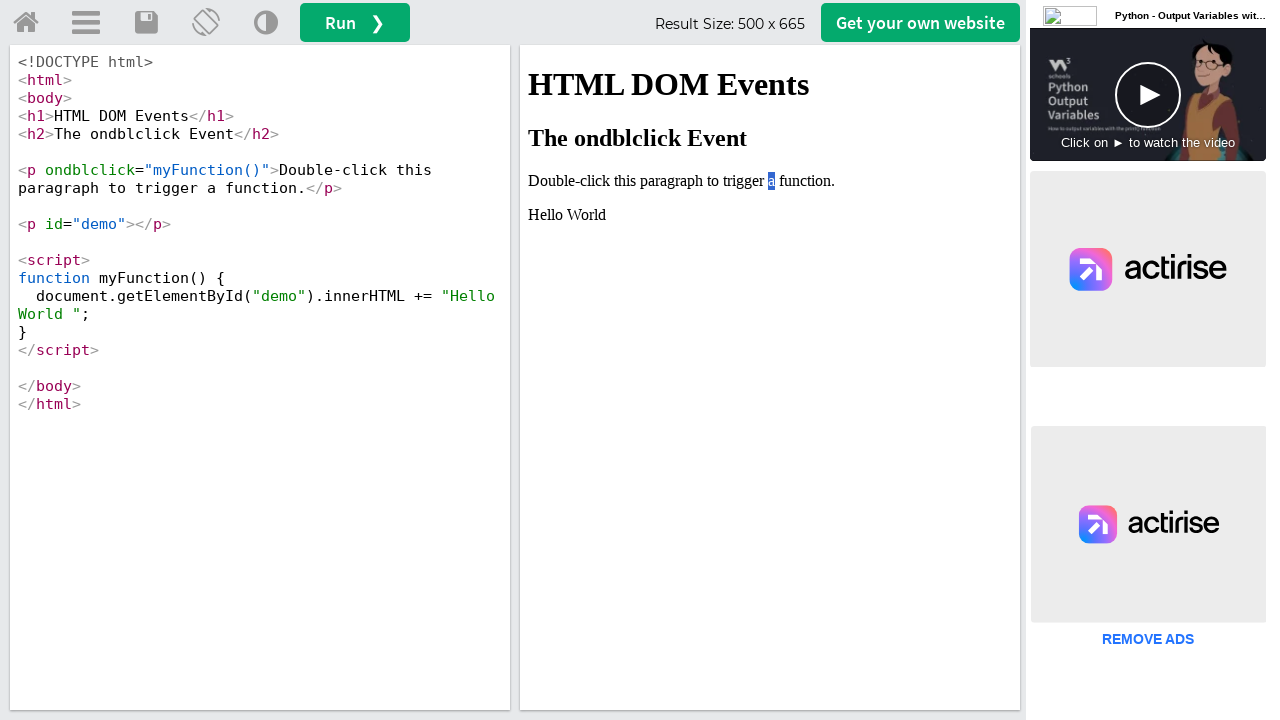

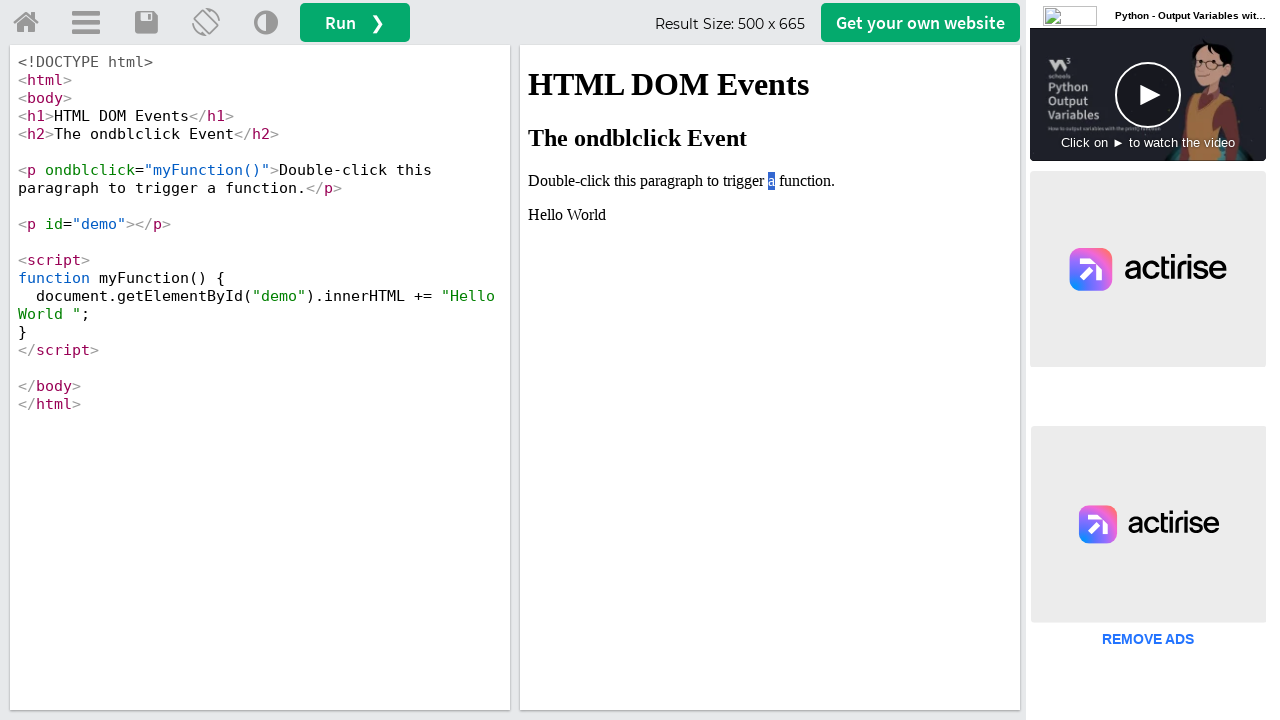